Tests dropdown selection functionality by selecting "doc 2" option from a dropdown menu on the Omayo blog test page

Starting URL: https://omayo.blogspot.com/

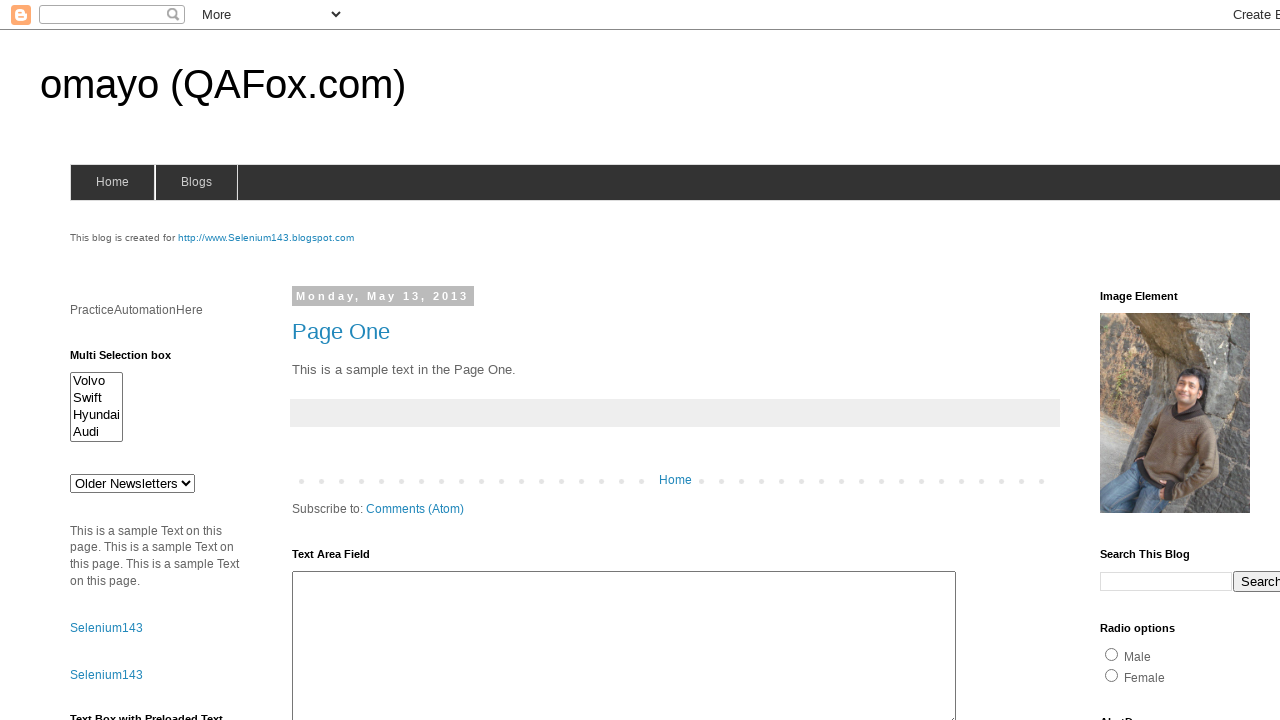

Navigated to Omayo blog test page
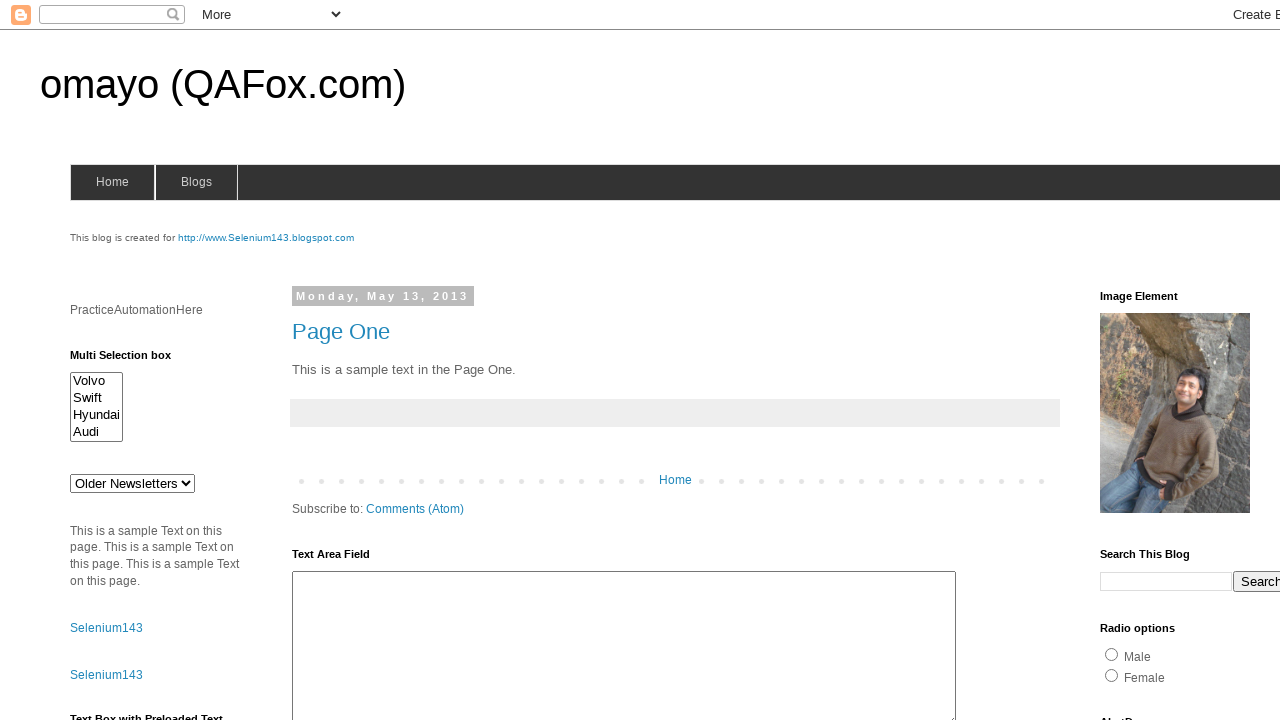

Selected 'doc 2' option from dropdown menu on #drop1
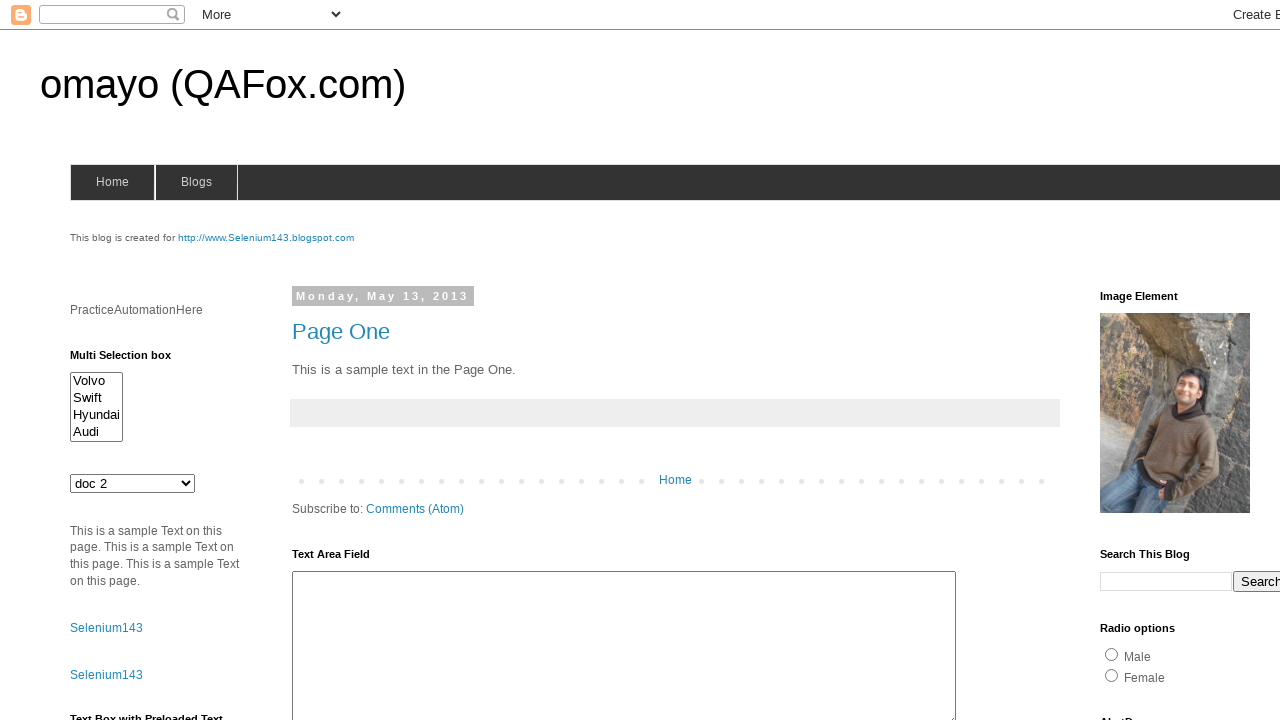

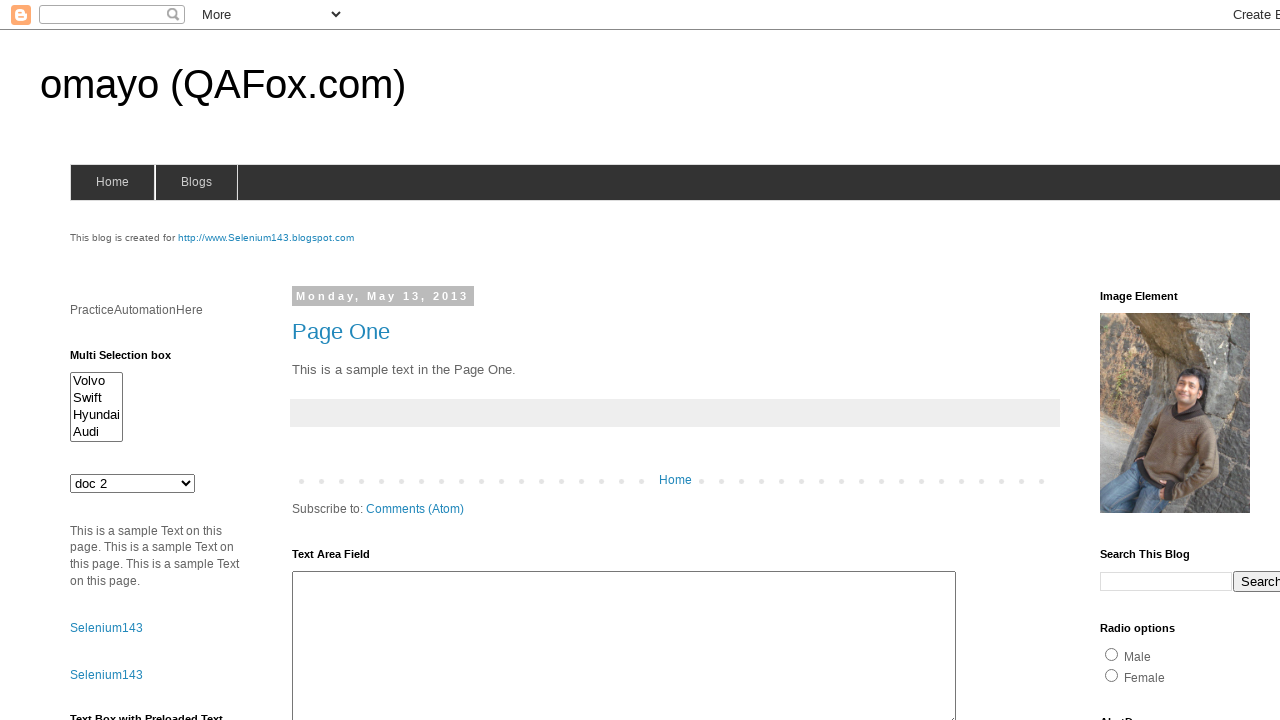